Tests that the complete all checkbox updates when individual items are completed or cleared

Starting URL: https://demo.playwright.dev/todomvc

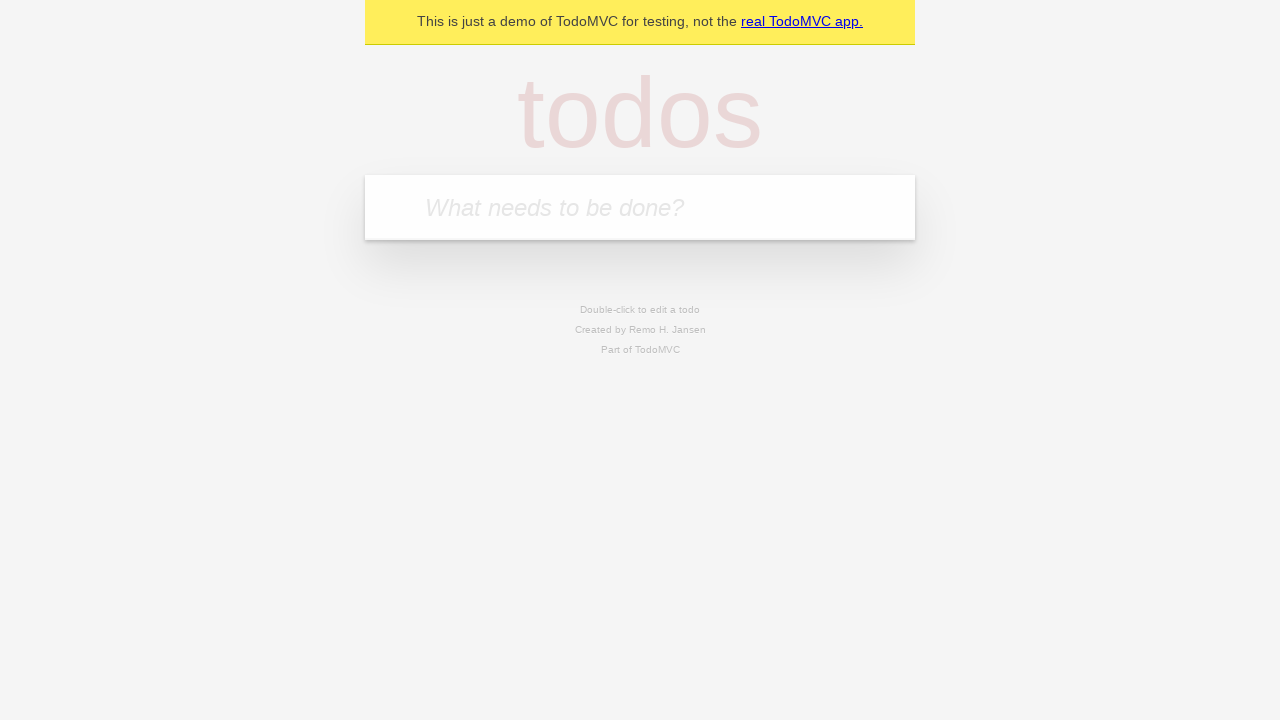

Filled todo input with 'buy some cheese' on internal:attr=[placeholder="What needs to be done?"i]
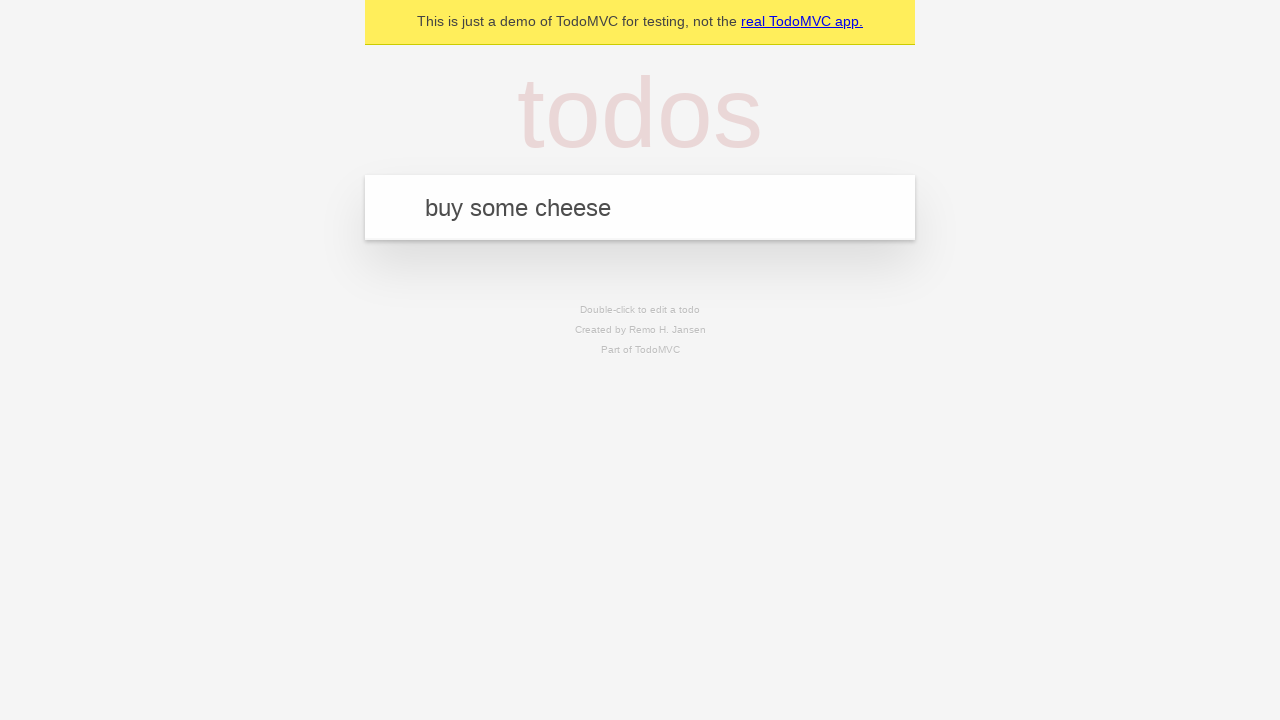

Pressed Enter to create todo 'buy some cheese' on internal:attr=[placeholder="What needs to be done?"i]
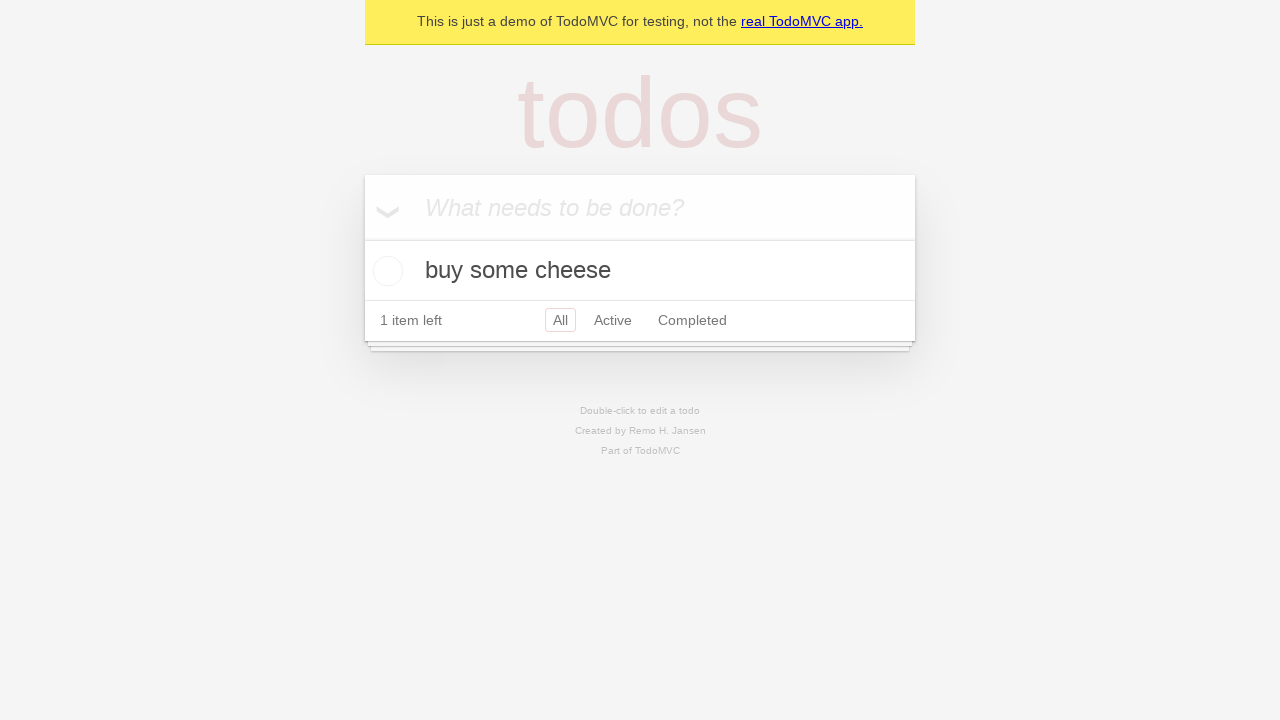

Filled todo input with 'feed the cat' on internal:attr=[placeholder="What needs to be done?"i]
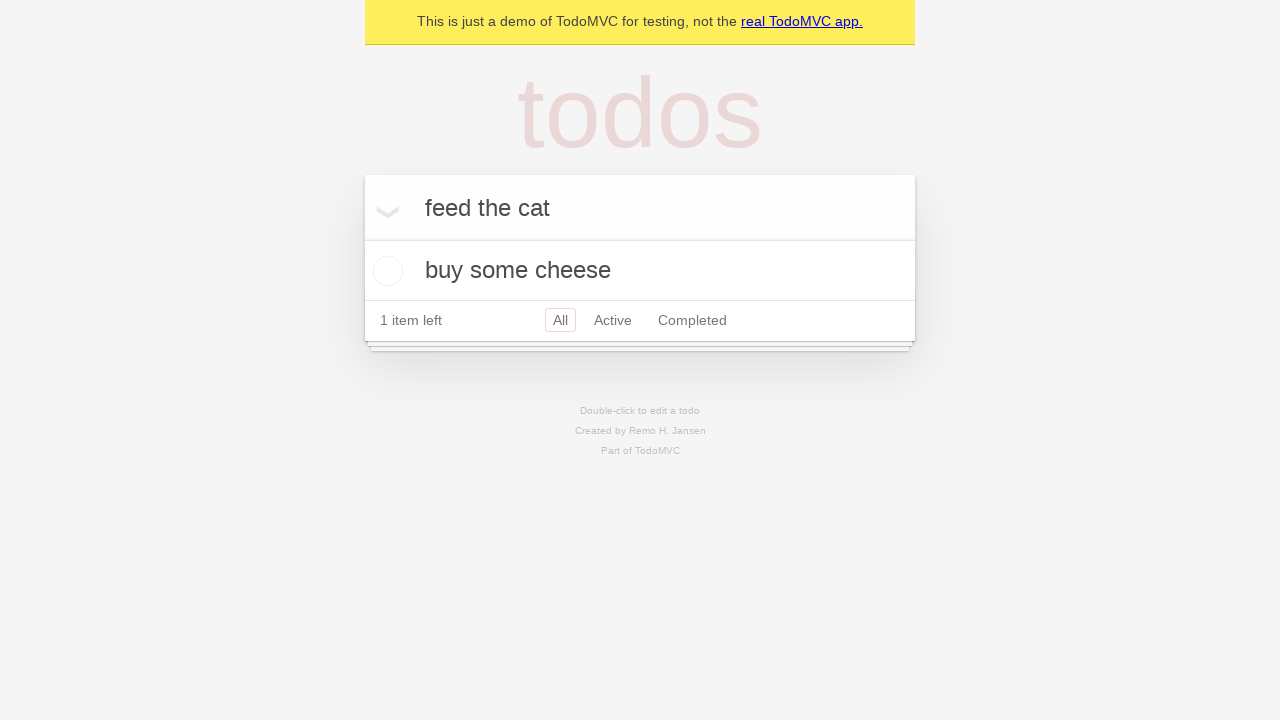

Pressed Enter to create todo 'feed the cat' on internal:attr=[placeholder="What needs to be done?"i]
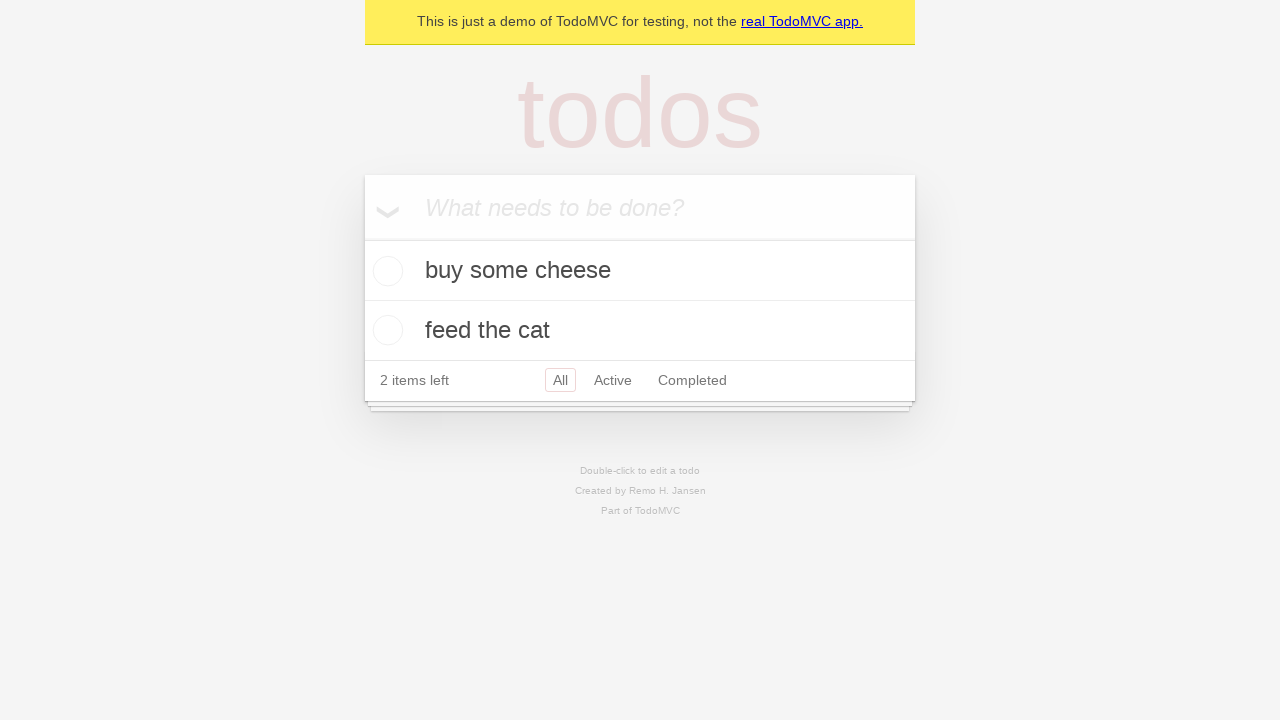

Filled todo input with 'book a doctors appointment' on internal:attr=[placeholder="What needs to be done?"i]
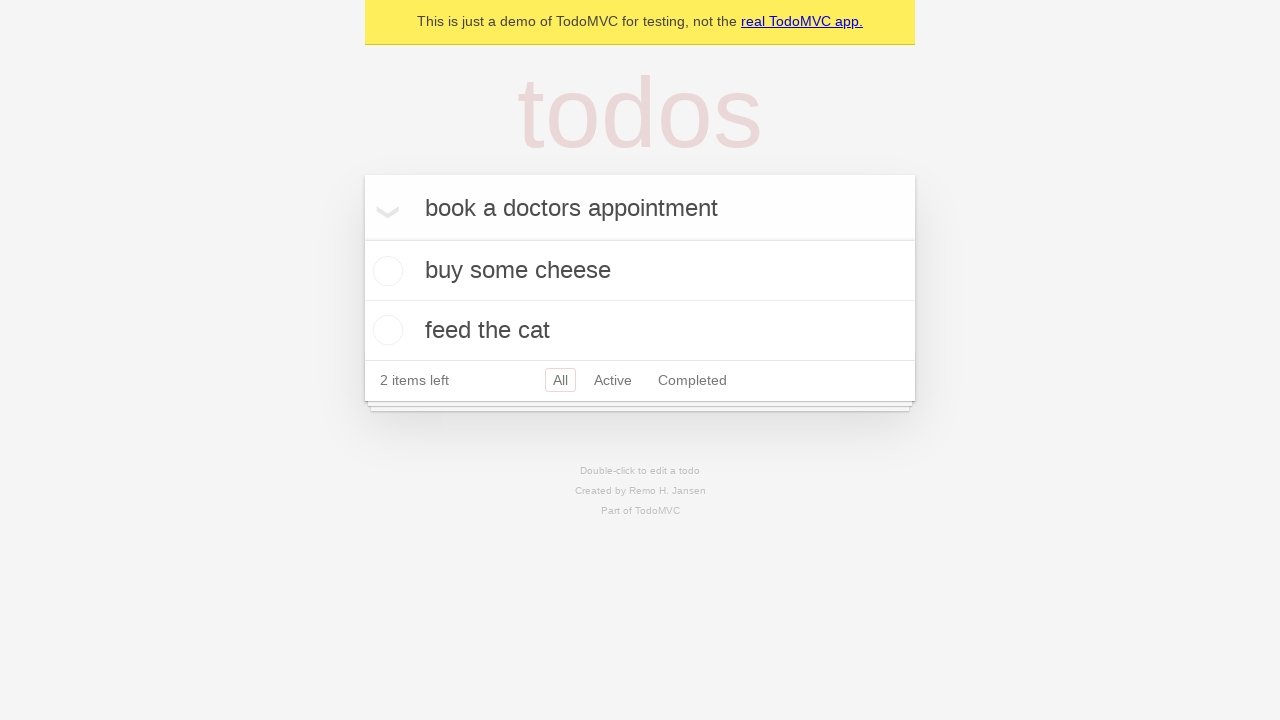

Pressed Enter to create todo 'book a doctors appointment' on internal:attr=[placeholder="What needs to be done?"i]
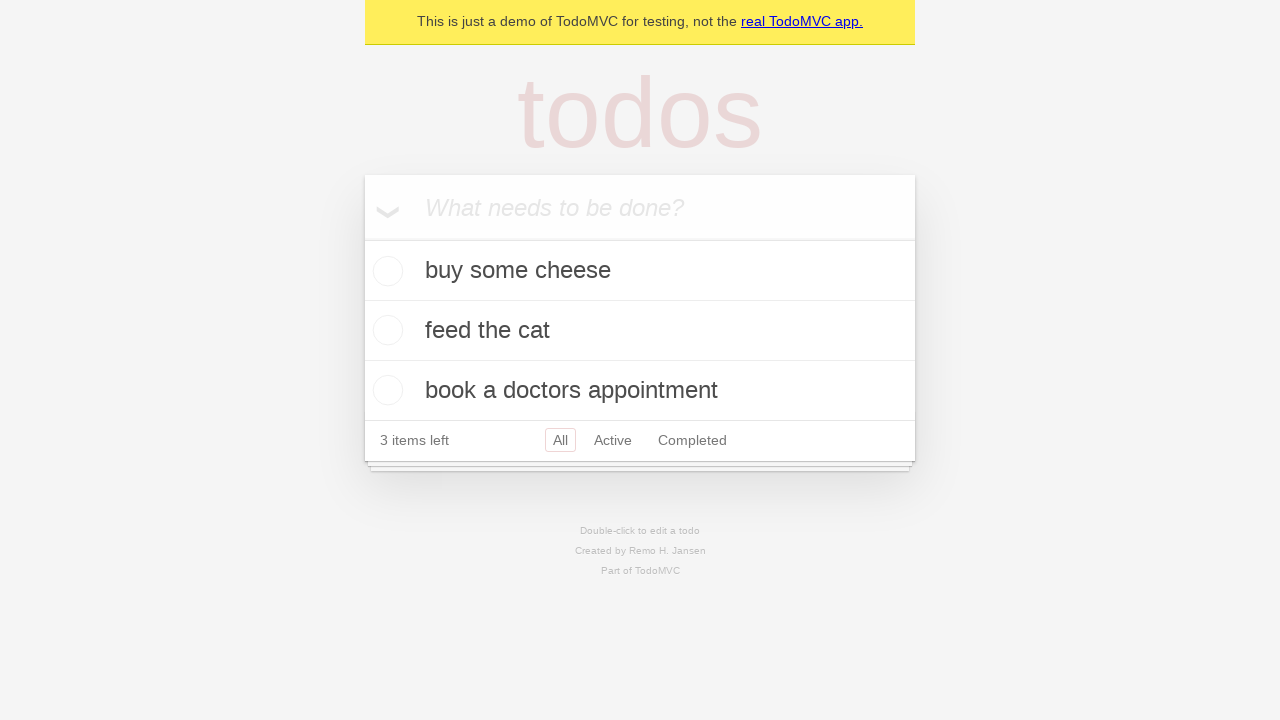

Checked the 'Mark all as complete' toggle at (362, 238) on internal:label="Mark all as complete"i
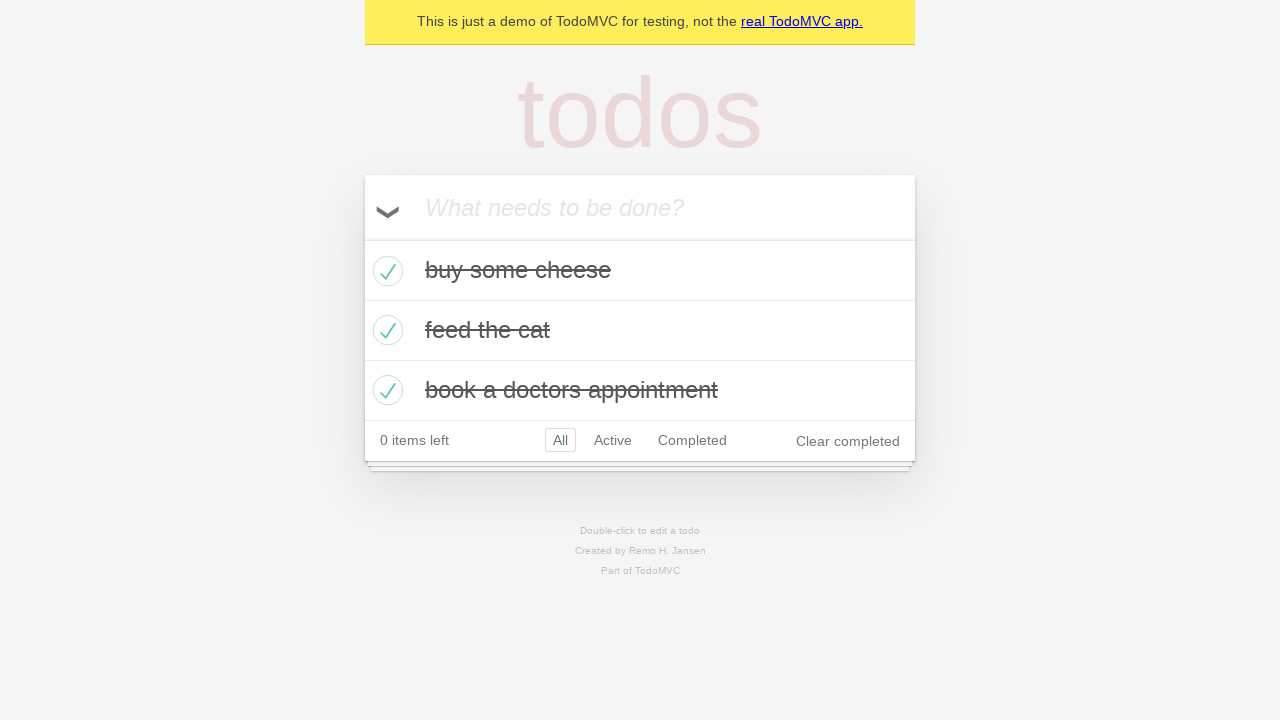

Unchecked the first todo item at (385, 271) on internal:testid=[data-testid="todo-item"s] >> nth=0 >> internal:role=checkbox
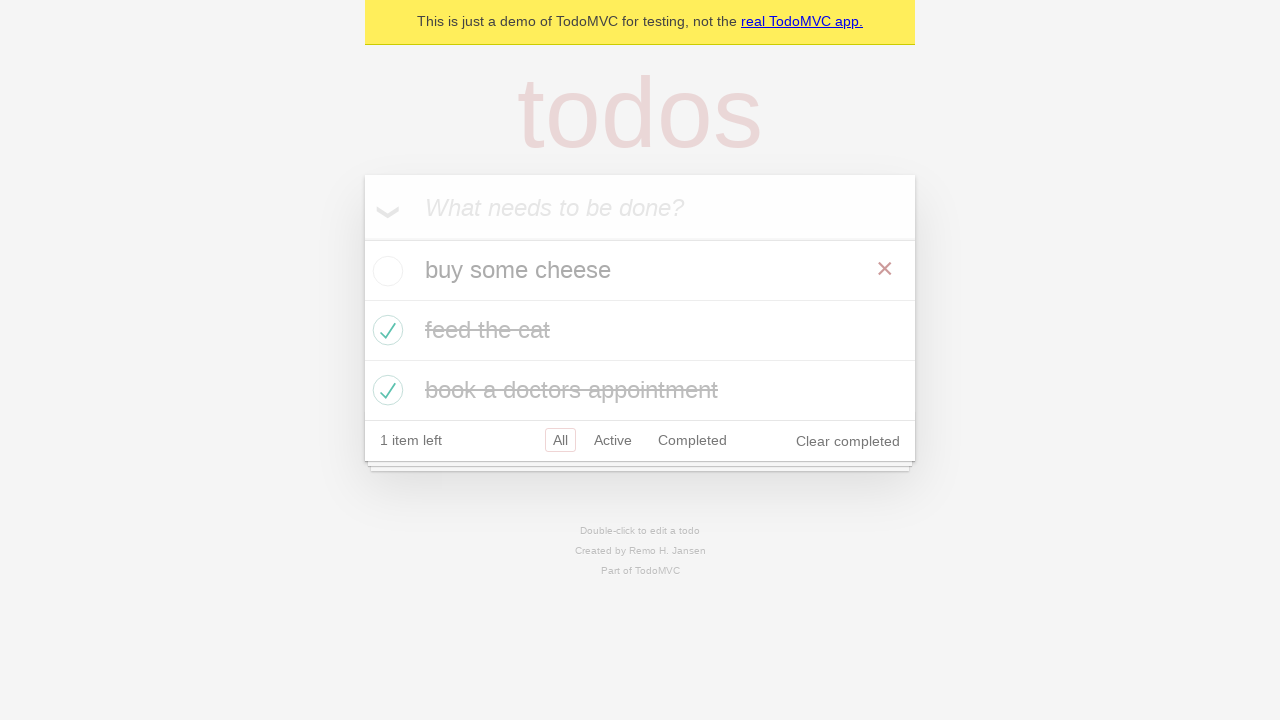

Checked the first todo item again at (385, 271) on internal:testid=[data-testid="todo-item"s] >> nth=0 >> internal:role=checkbox
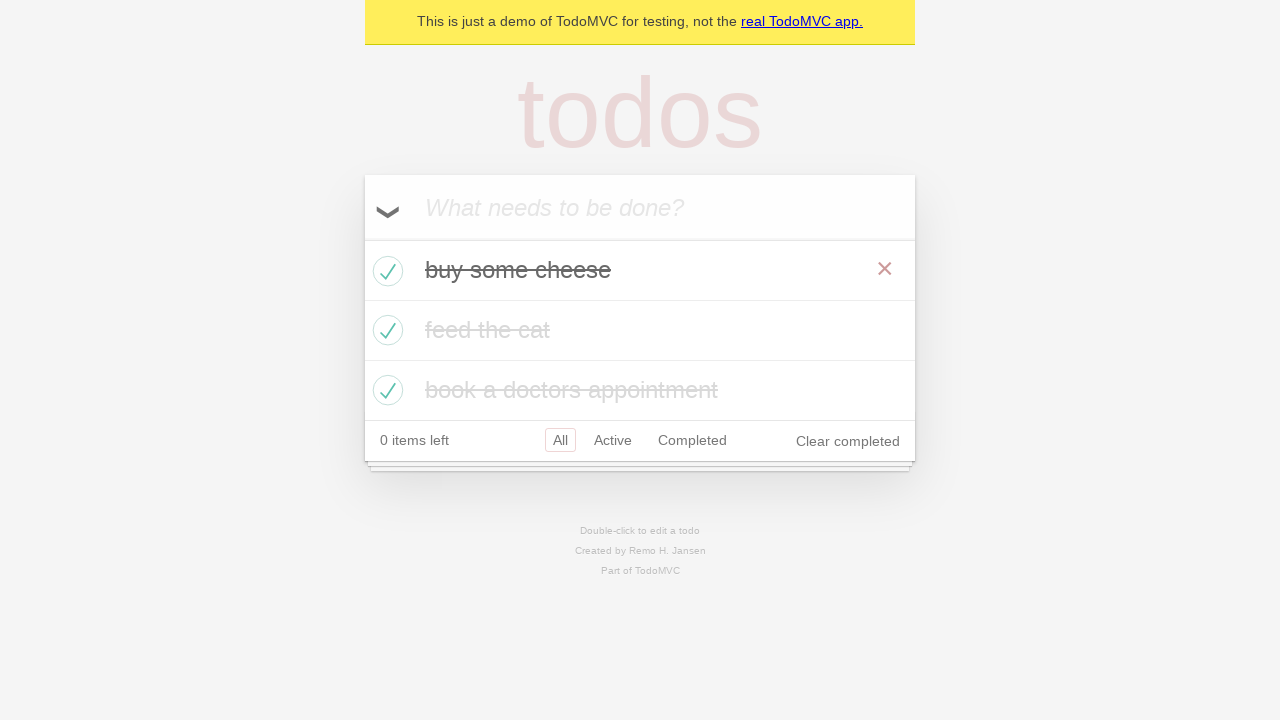

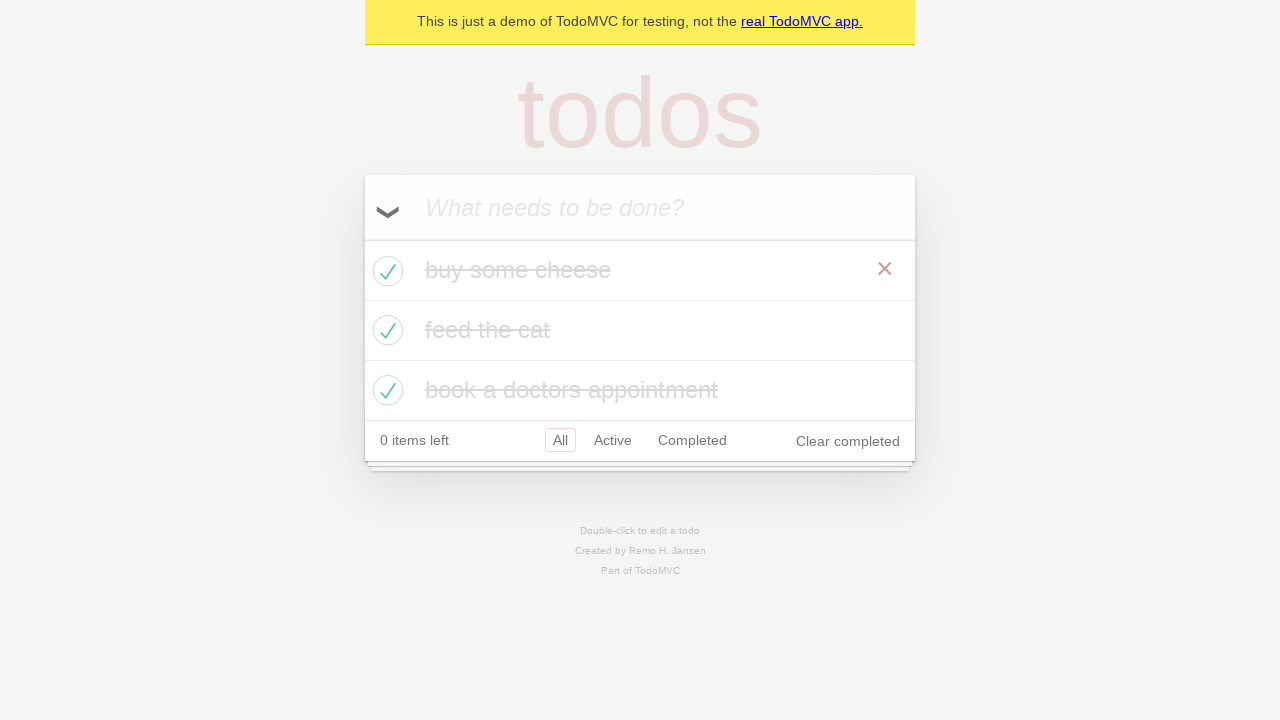